Tests checkbox functionality on a practice page by clicking a checkbox to select it, clicking again to deselect it, and counting the total number of checkboxes on the page.

Starting URL: https://rahulshettyacademy.com/AutomationPractice/

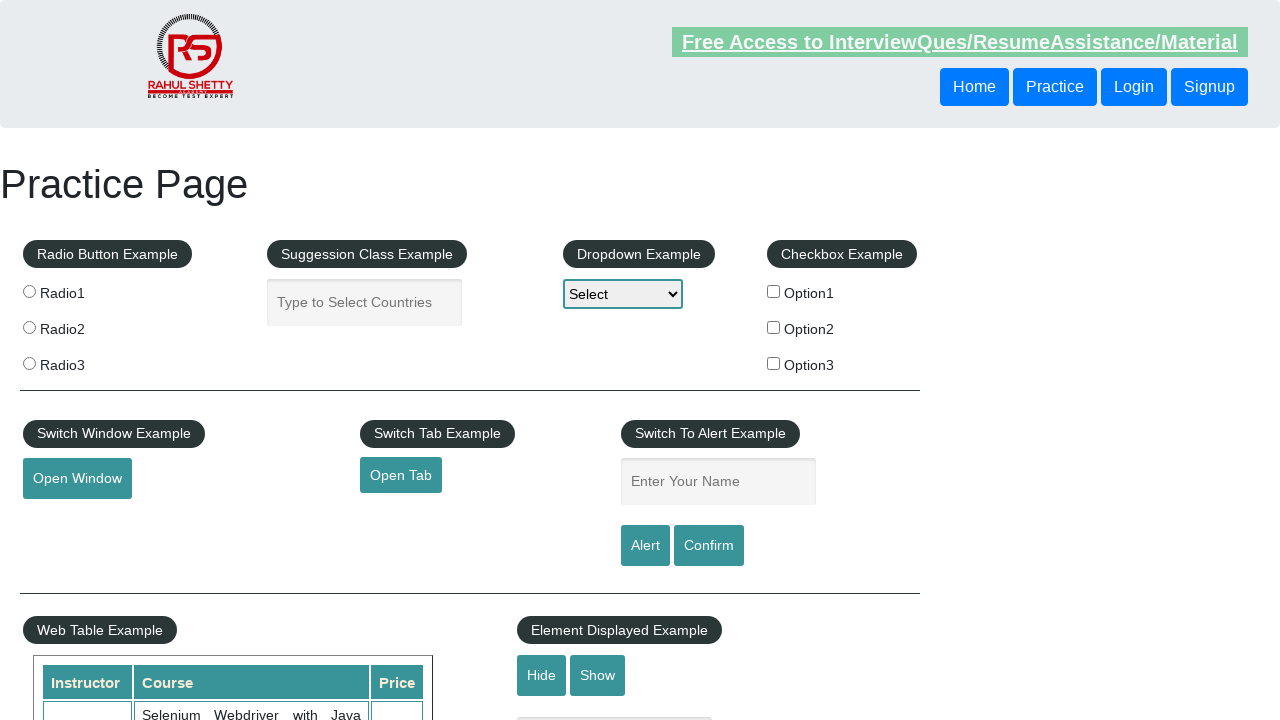

Clicked first checkbox to select it at (774, 291) on input#checkBoxOption1
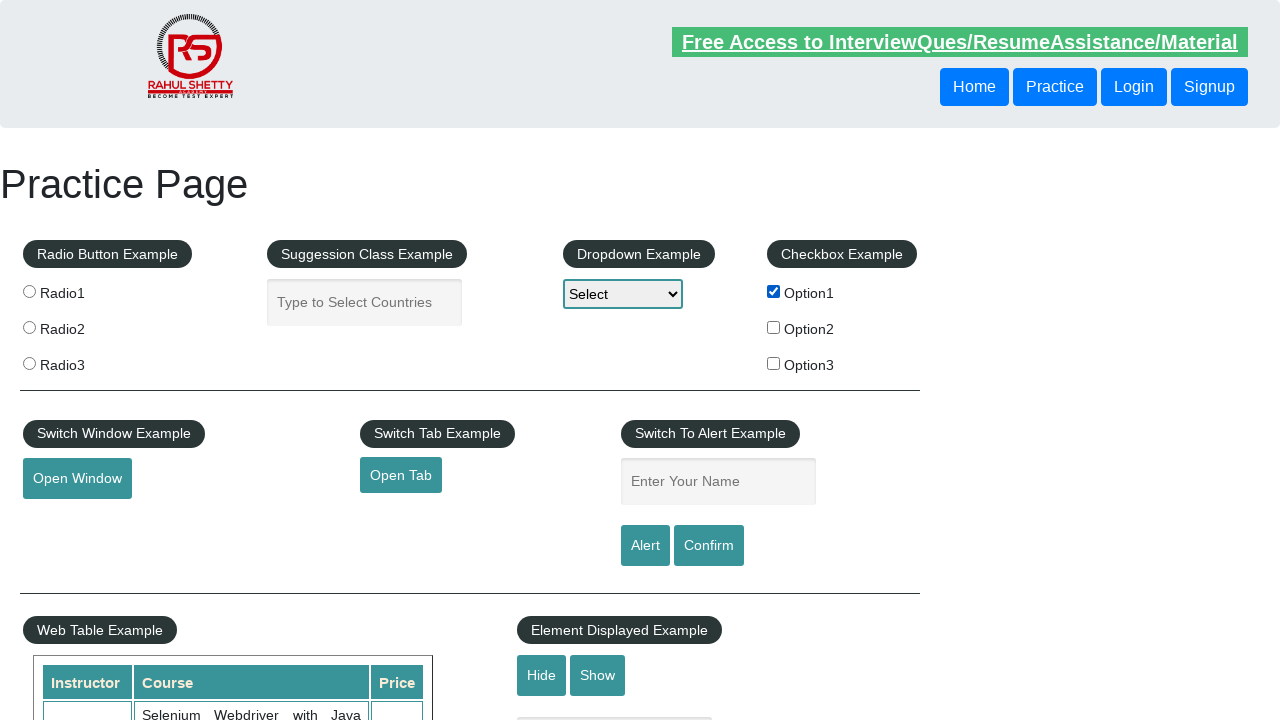

Verified checkbox is selected: True
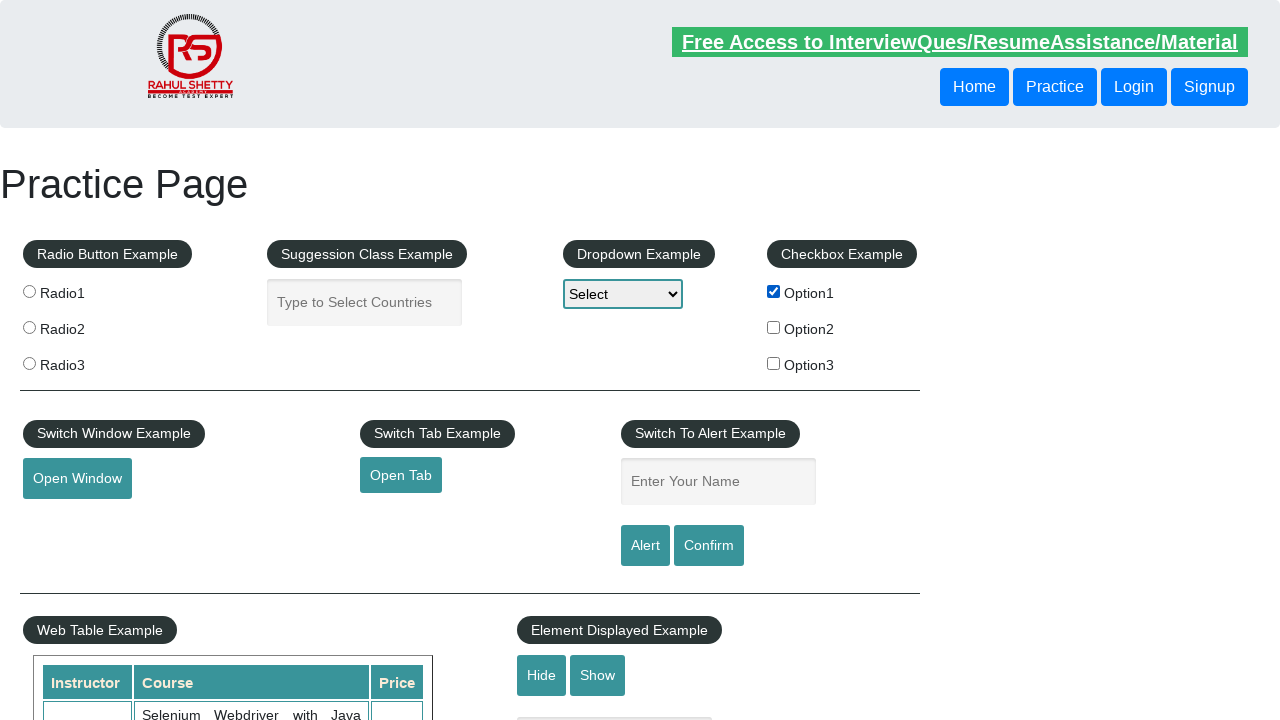

Clicked checkbox again to deselect it at (774, 291) on input#checkBoxOption1
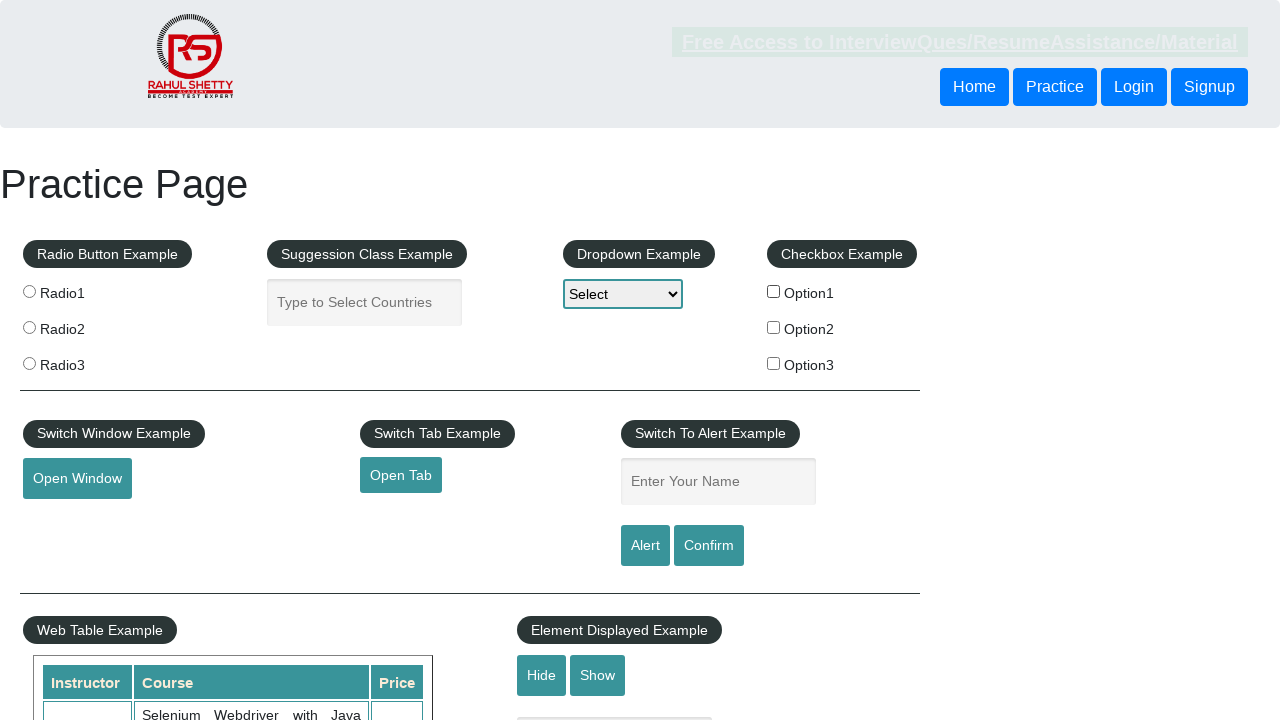

Verified checkbox is now deselected: False
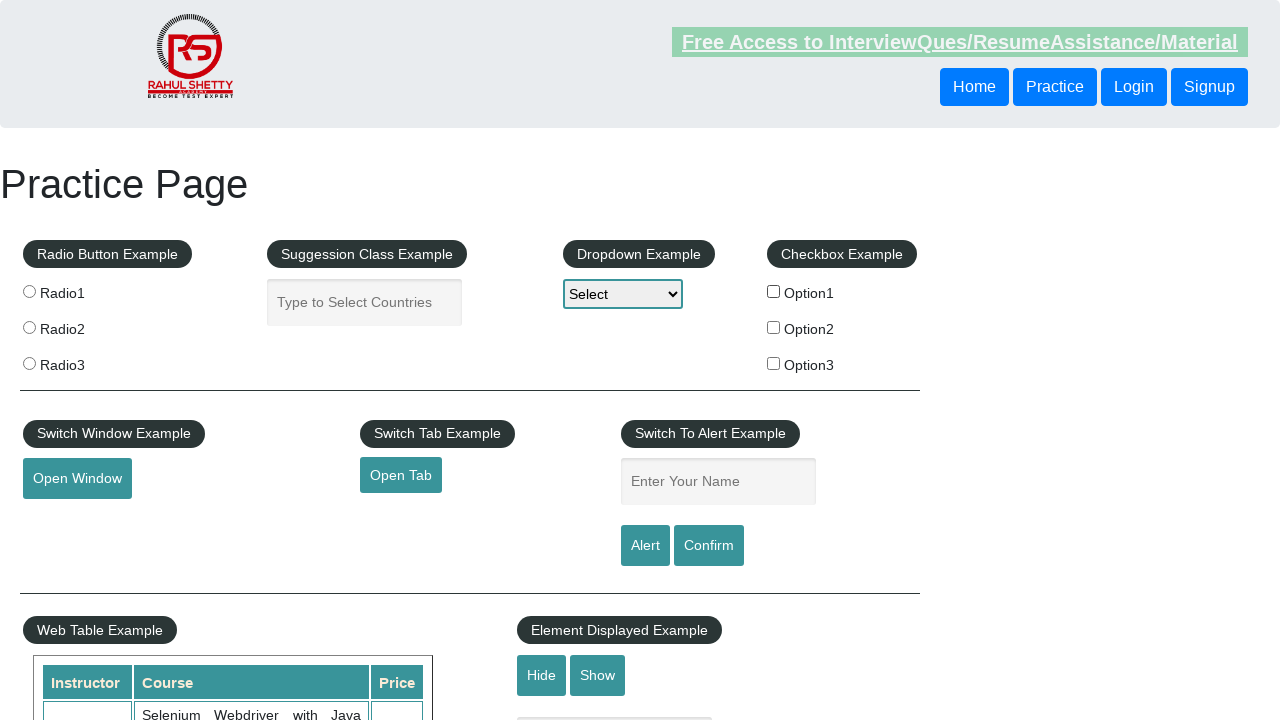

Counted total checkboxes on the page: 3
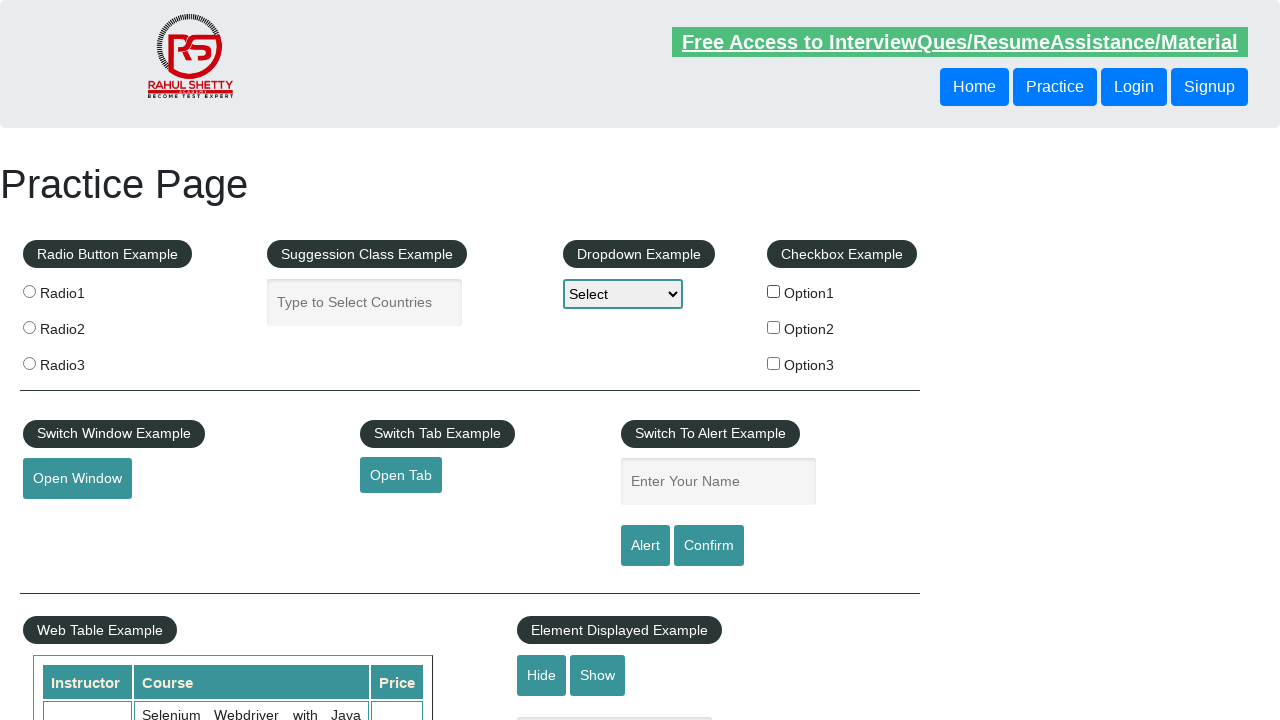

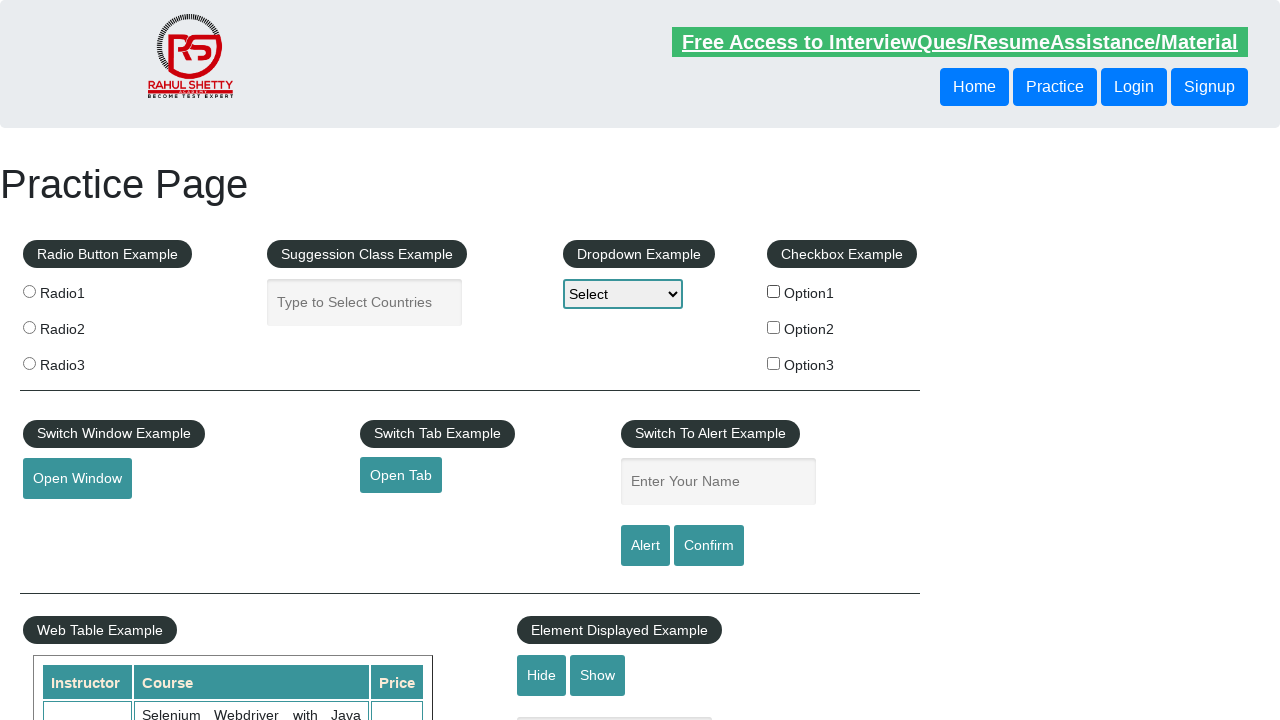